Tests window handling by clicking a button that opens a new window, switching to the new window to verify it opened, then switching back to the parent window

Starting URL: https://www.hyrtutorials.com/p/window-handles-practice.html

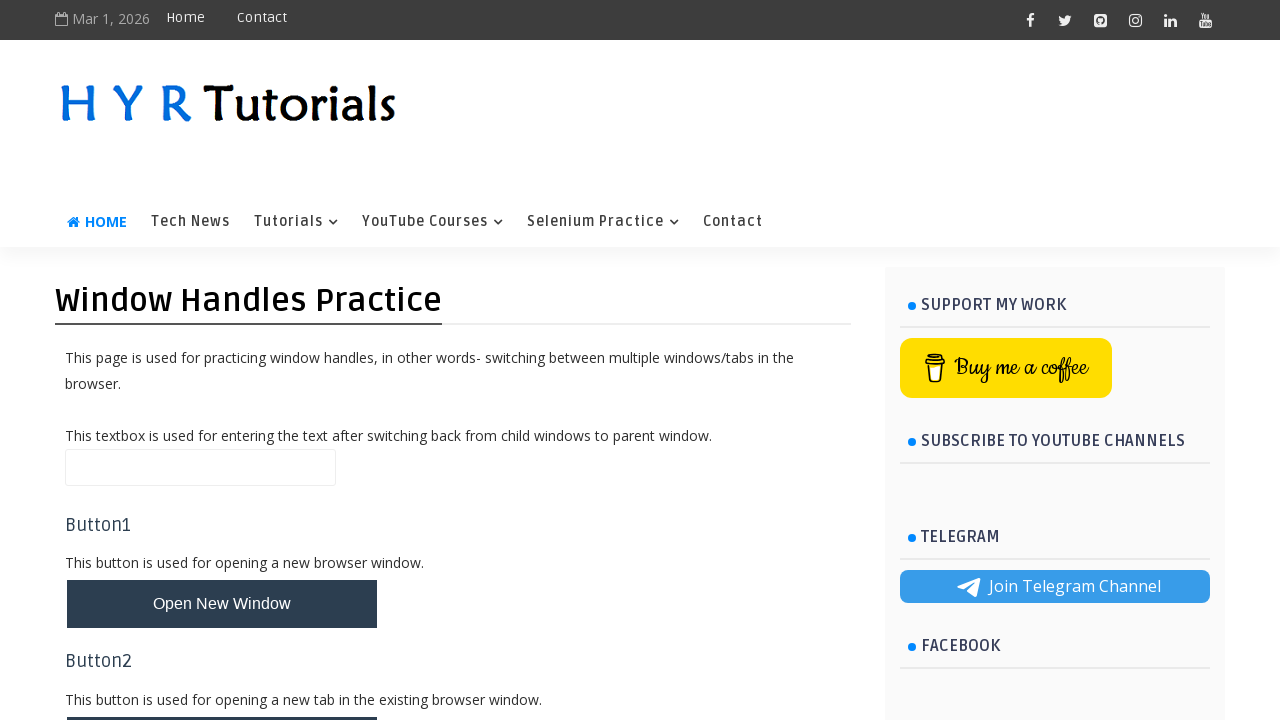

Scrolled to 'Open New Window' button
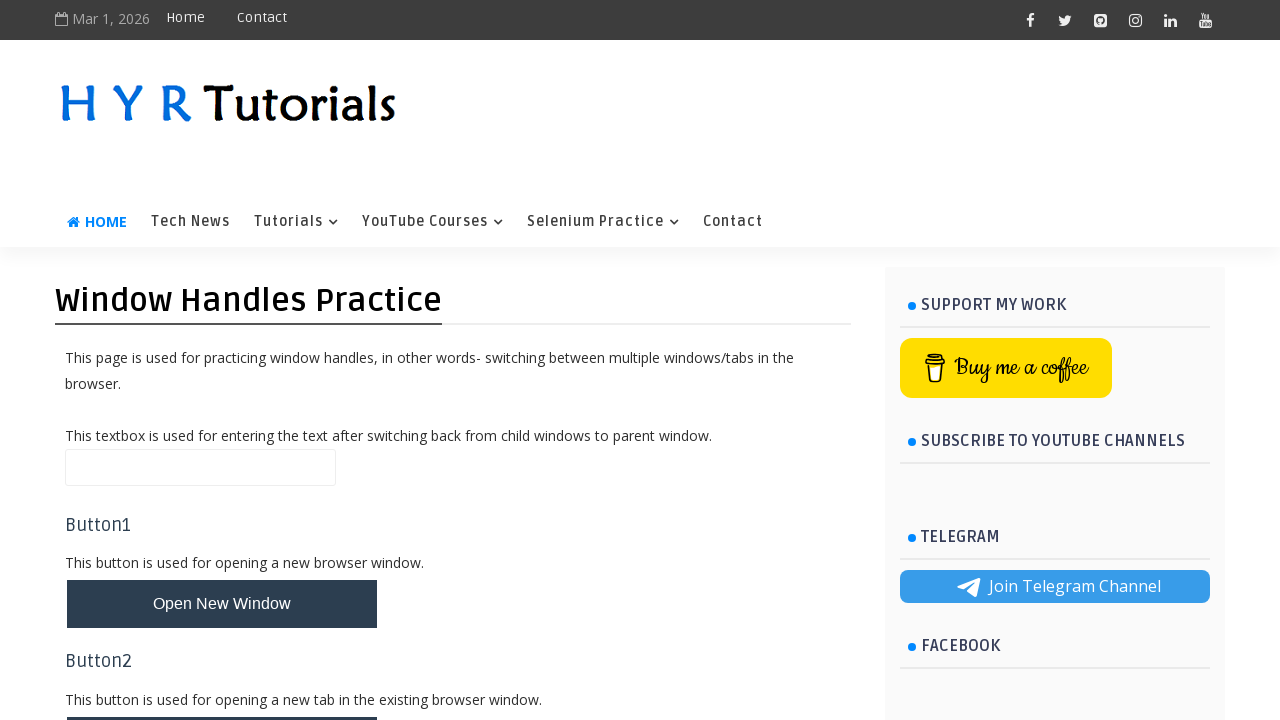

Clicked 'Open New Window' button at (222, 604) on #newWindowBtn
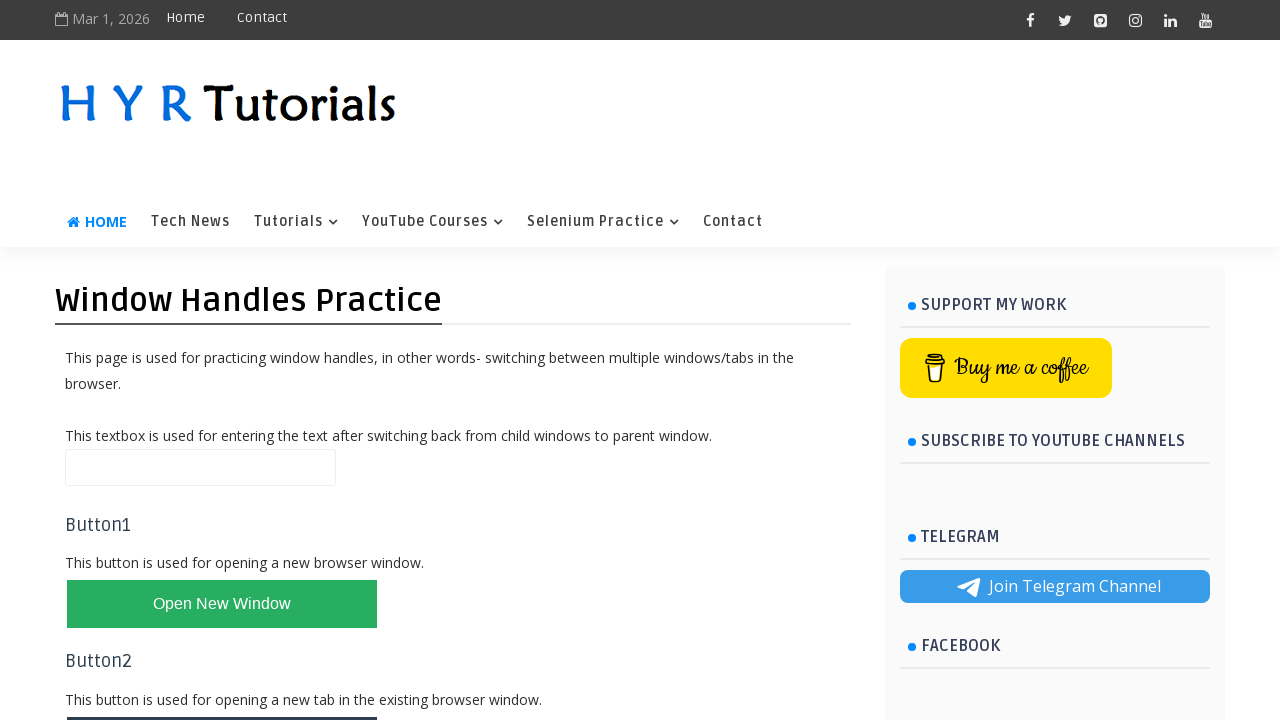

Captured new window object
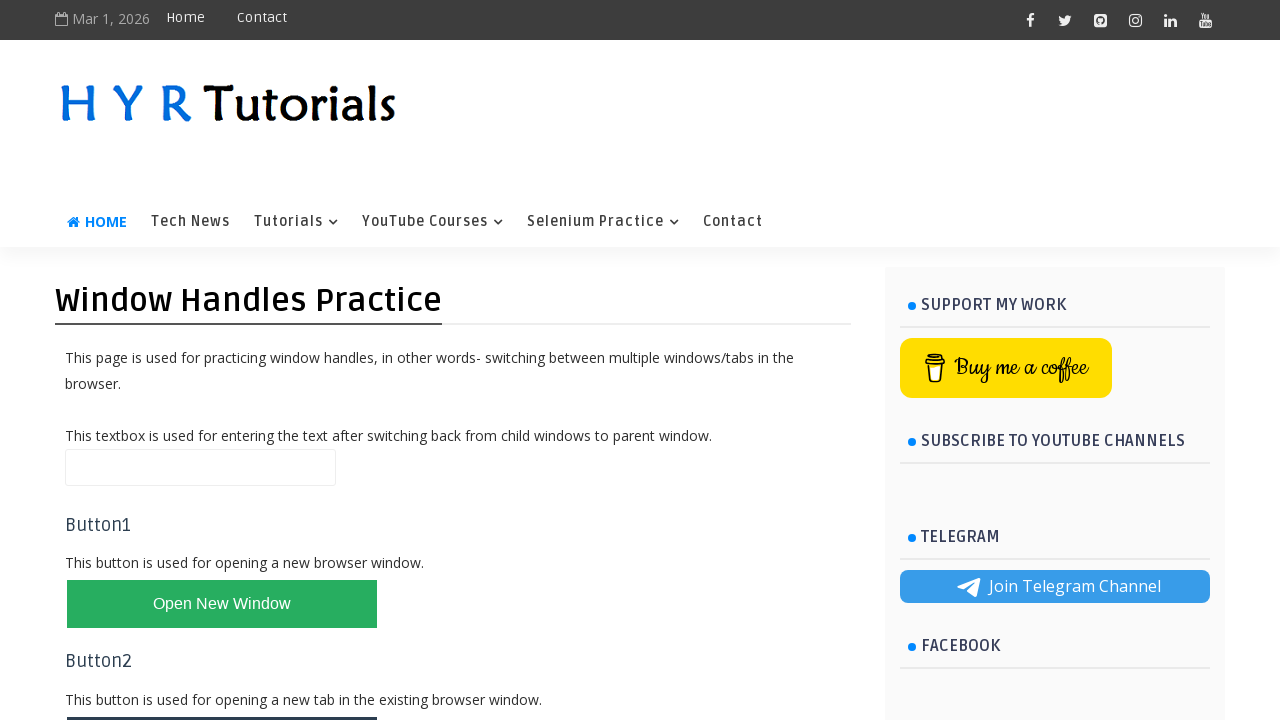

New window loaded successfully
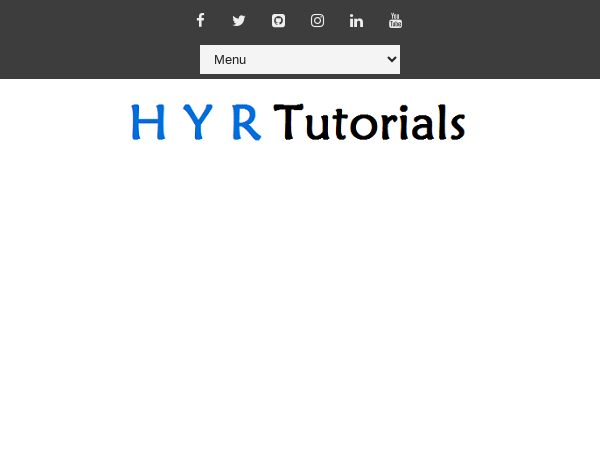

Verified new window opened with URL: https://www.hyrtutorials.com/p/basic-controls.html and title: Basic Controls - H Y R Tutorials
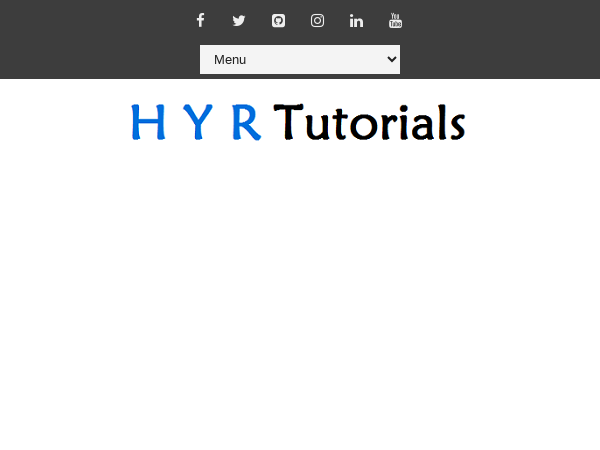

Switched focus back to parent window
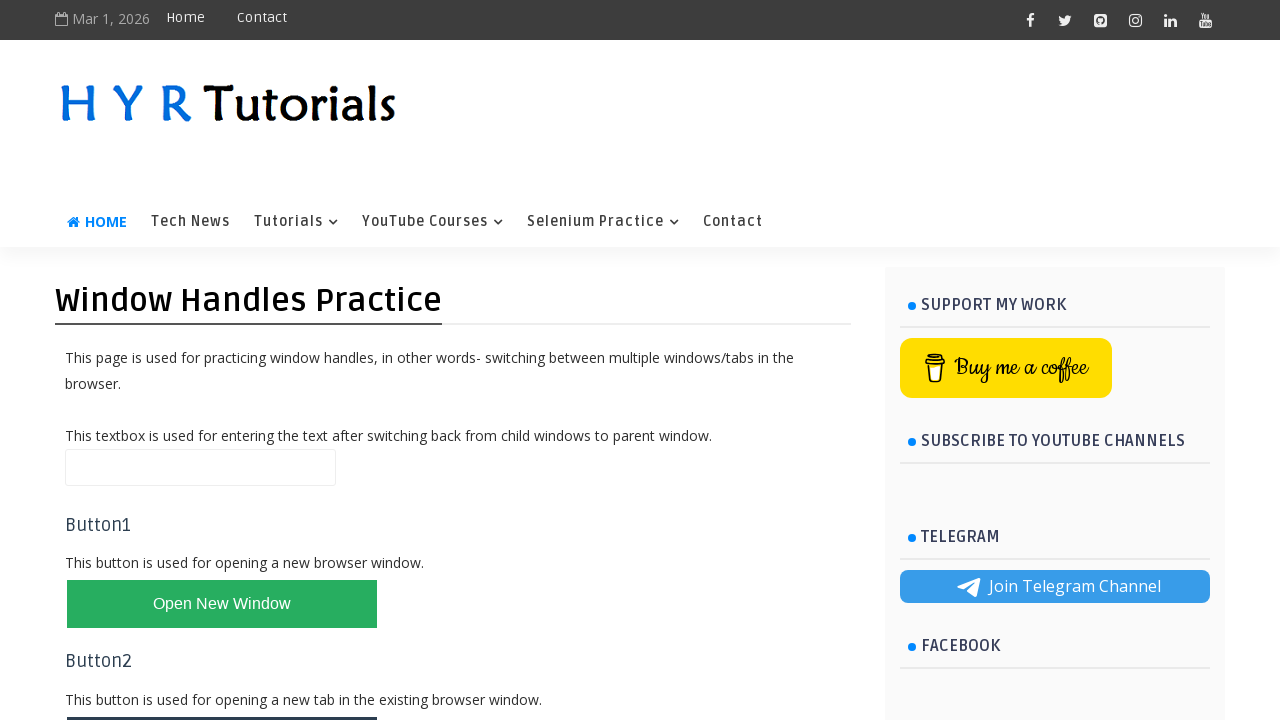

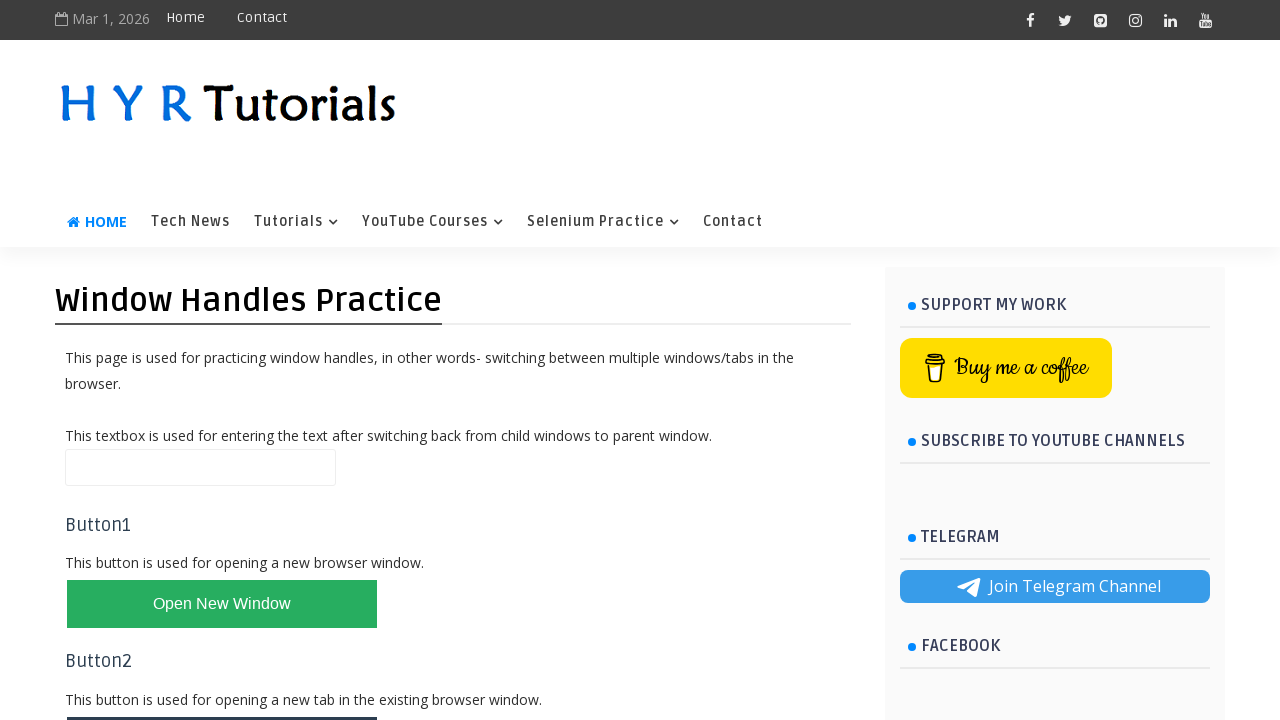